Tests responsive design by setting mobile viewport size (375x667) and verifying the site works

Starting URL: https://danish0902.github.io/DiM-project/index.html

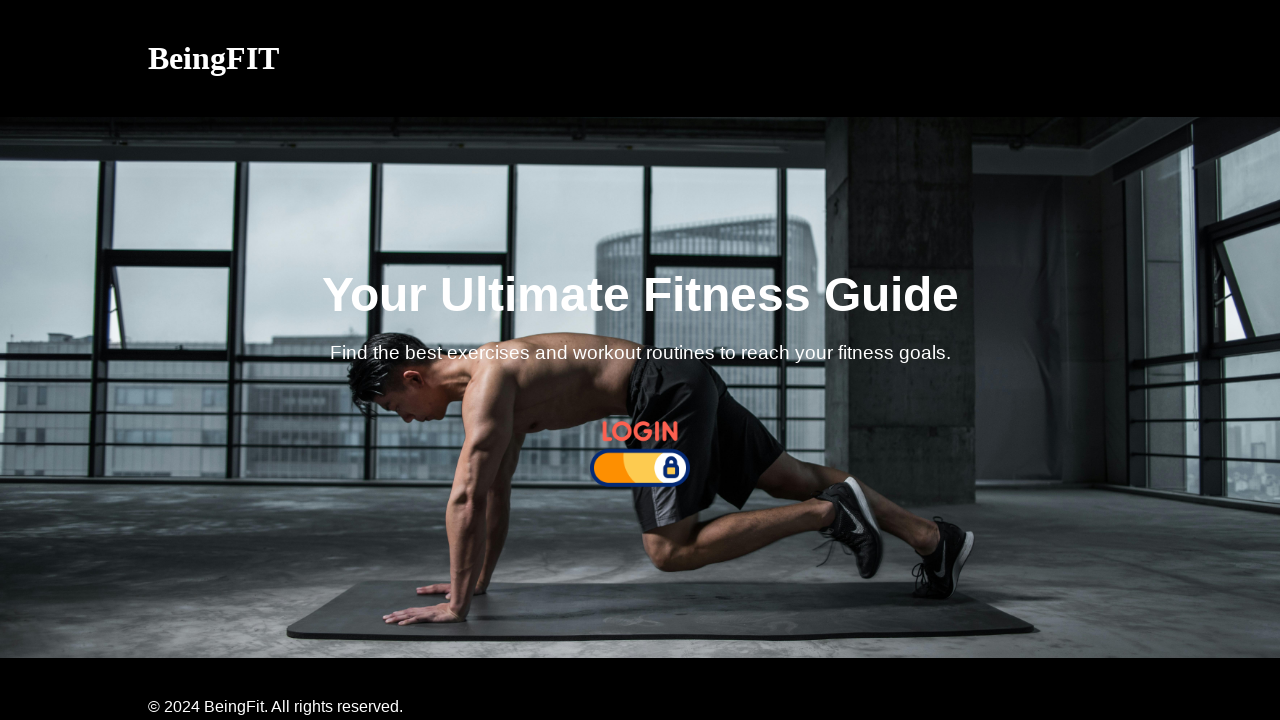

Set mobile viewport size to 375x667
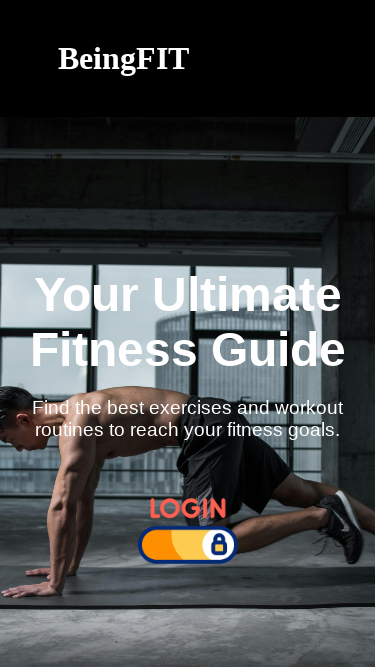

Reloaded page with mobile viewport
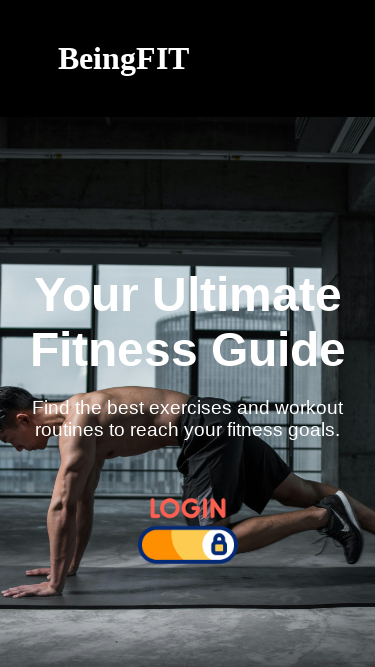

Page DOM content loaded in mobile view
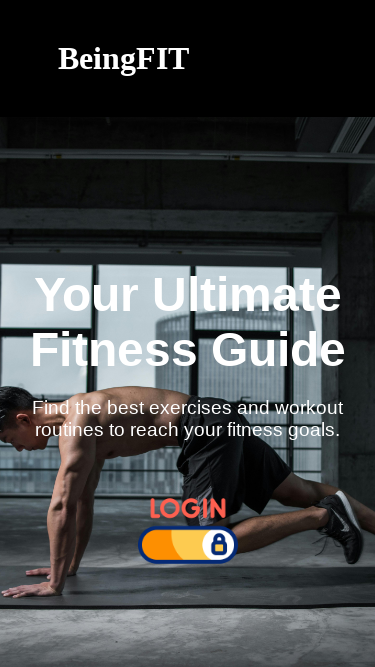

Verified page title is not empty in responsive mobile view
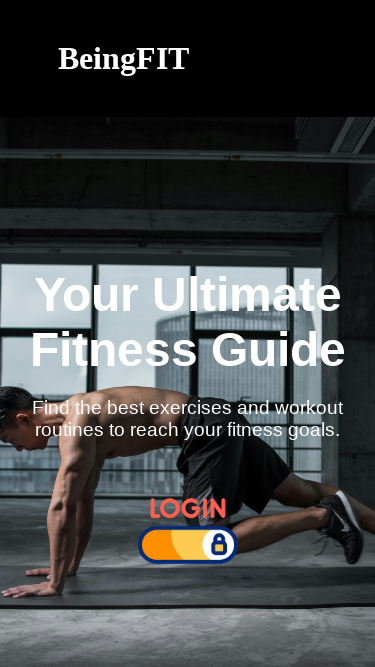

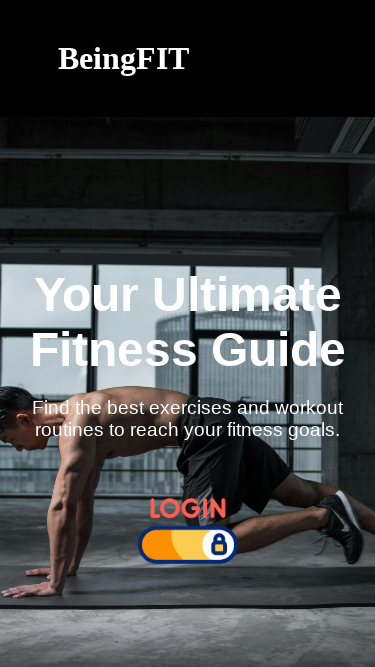